Tests basic checkbox interaction by navigating to a checkbox demo page and clicking on an age verification checkbox.

Starting URL: http://syntaxprojects.com/basic-checkbox-demo.php

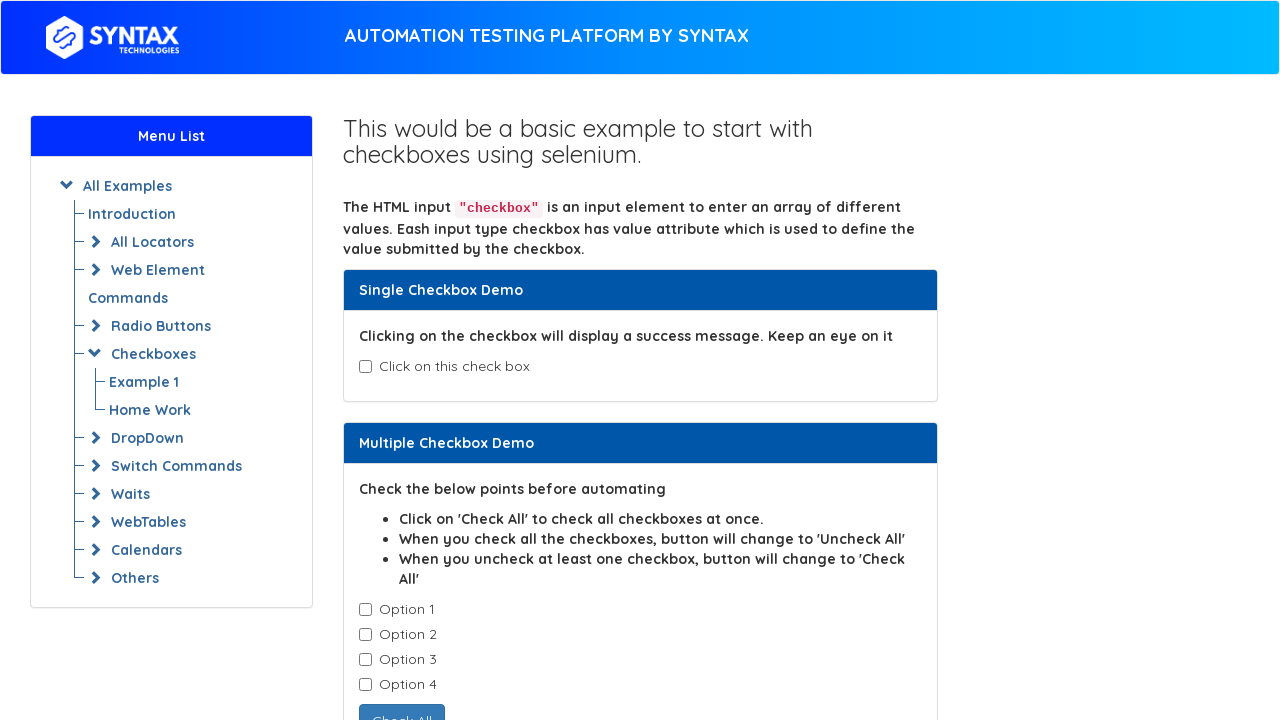

Waited for age verification checkbox to be available
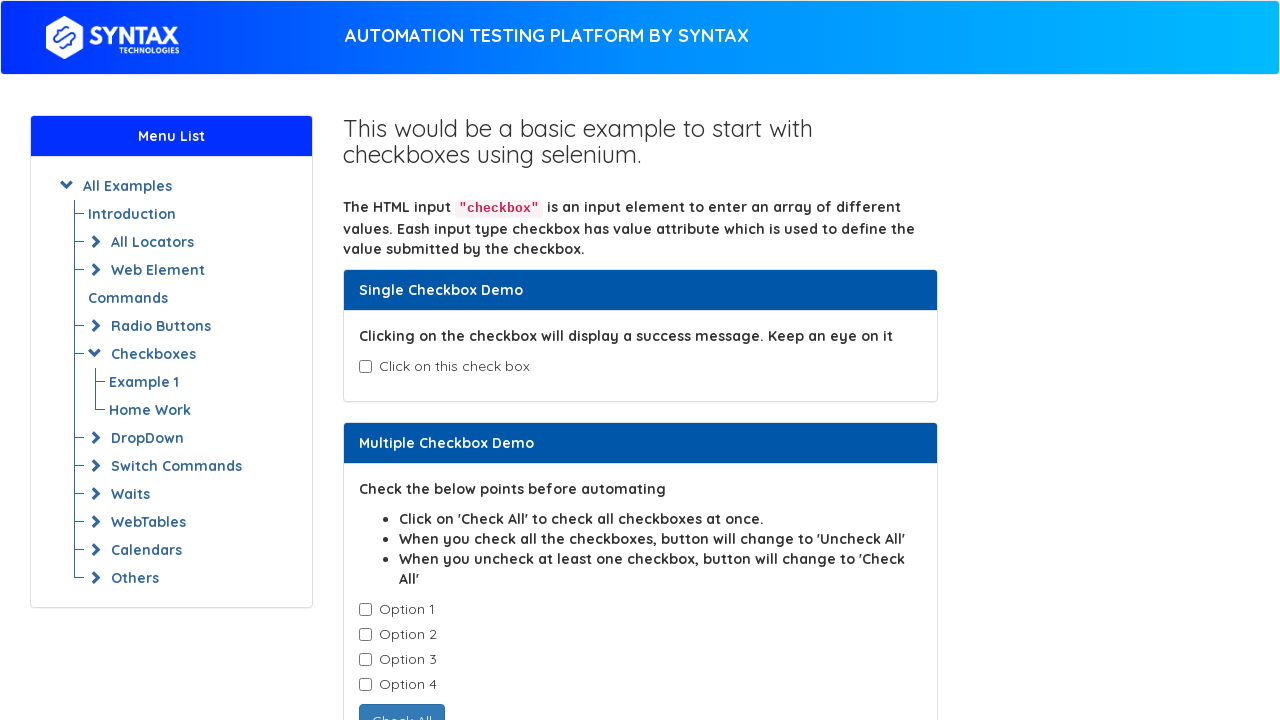

Clicked on age verification checkbox at (365, 367) on #isAgeSelected
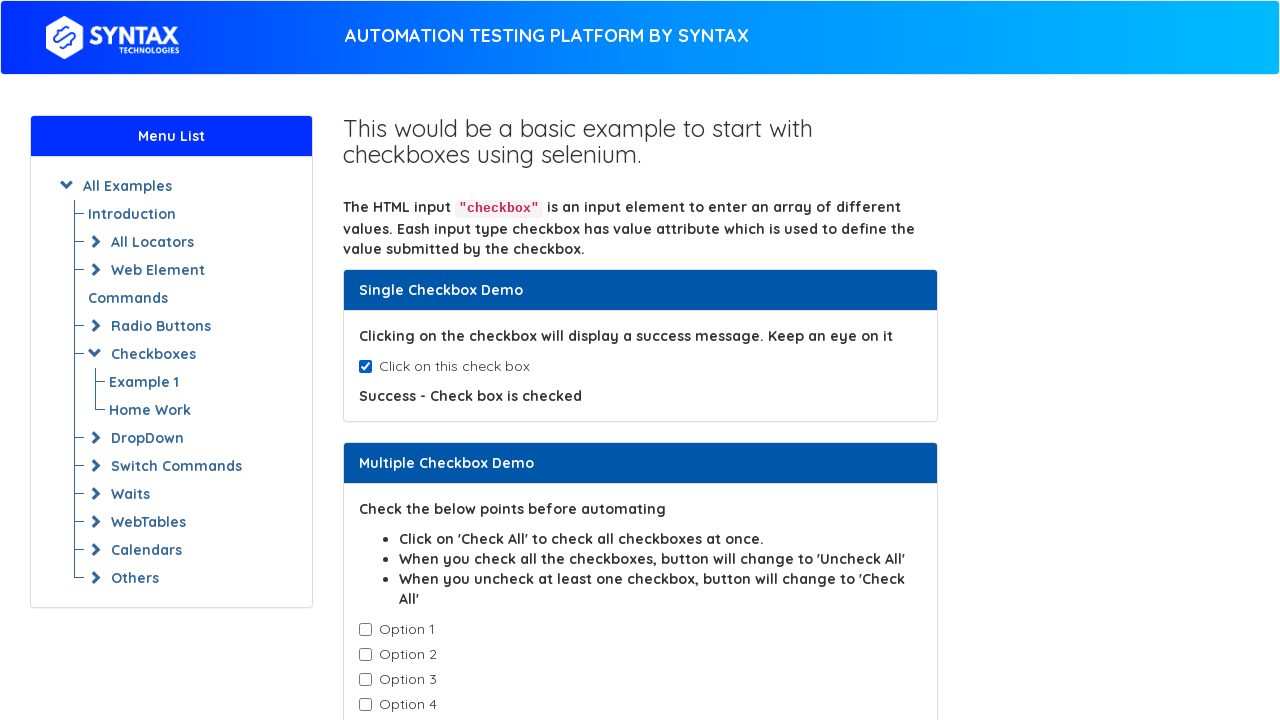

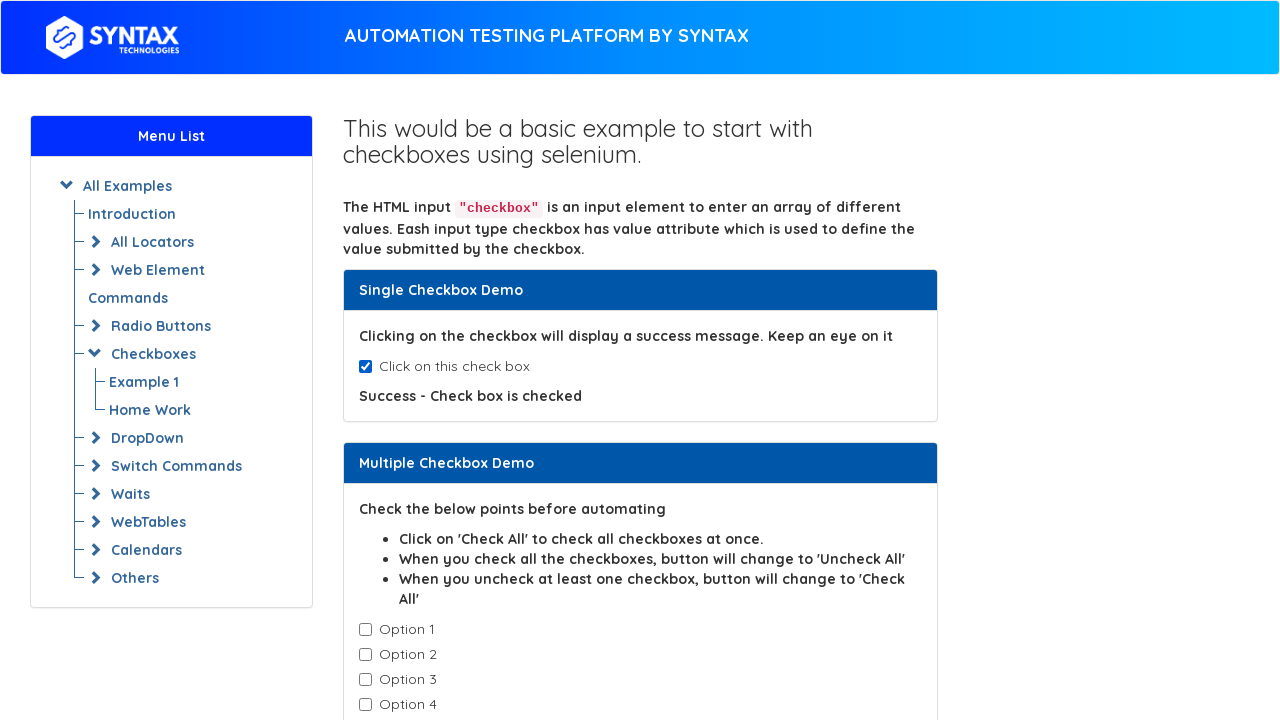